Tests the Text Box form on DemoQA by navigating to the form, filling in all fields (name, email, addresses), and submitting to verify the data is displayed

Starting URL: https://demoqa.com/

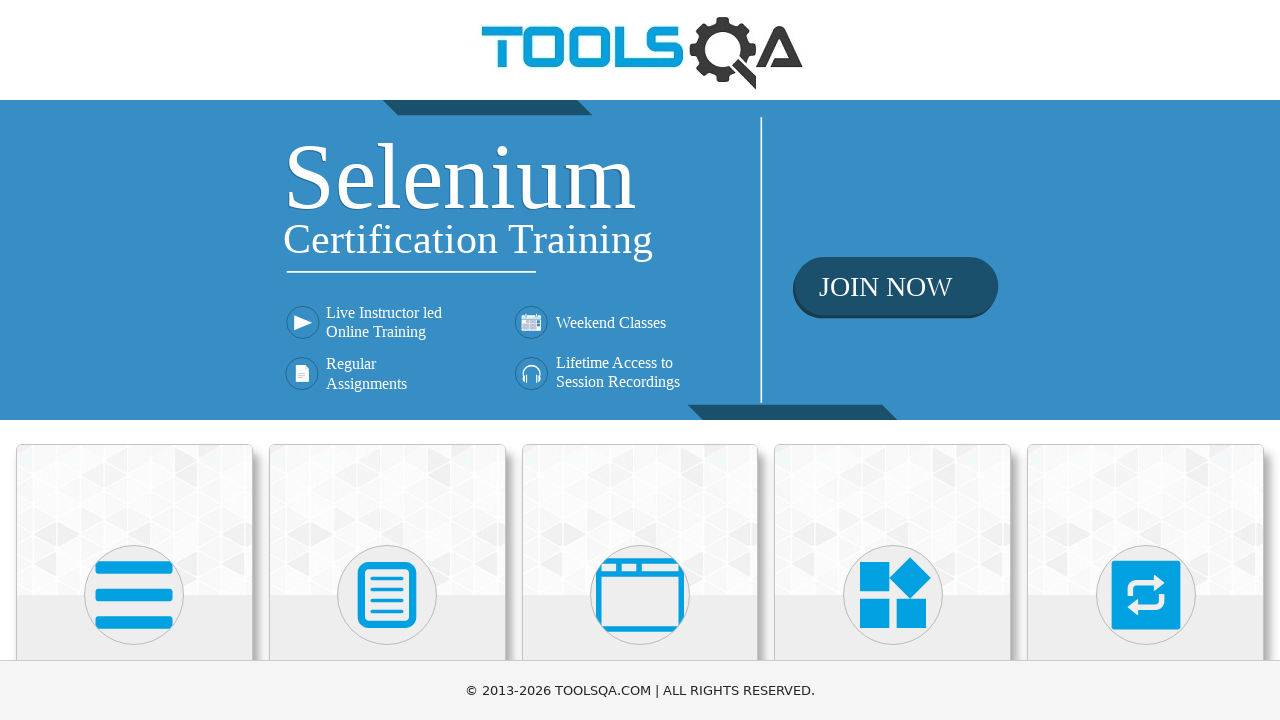

Clicked on Elements card at (134, 595) on xpath=//div[@class='card mt-4 top-card'][1]//*[name()='svg']
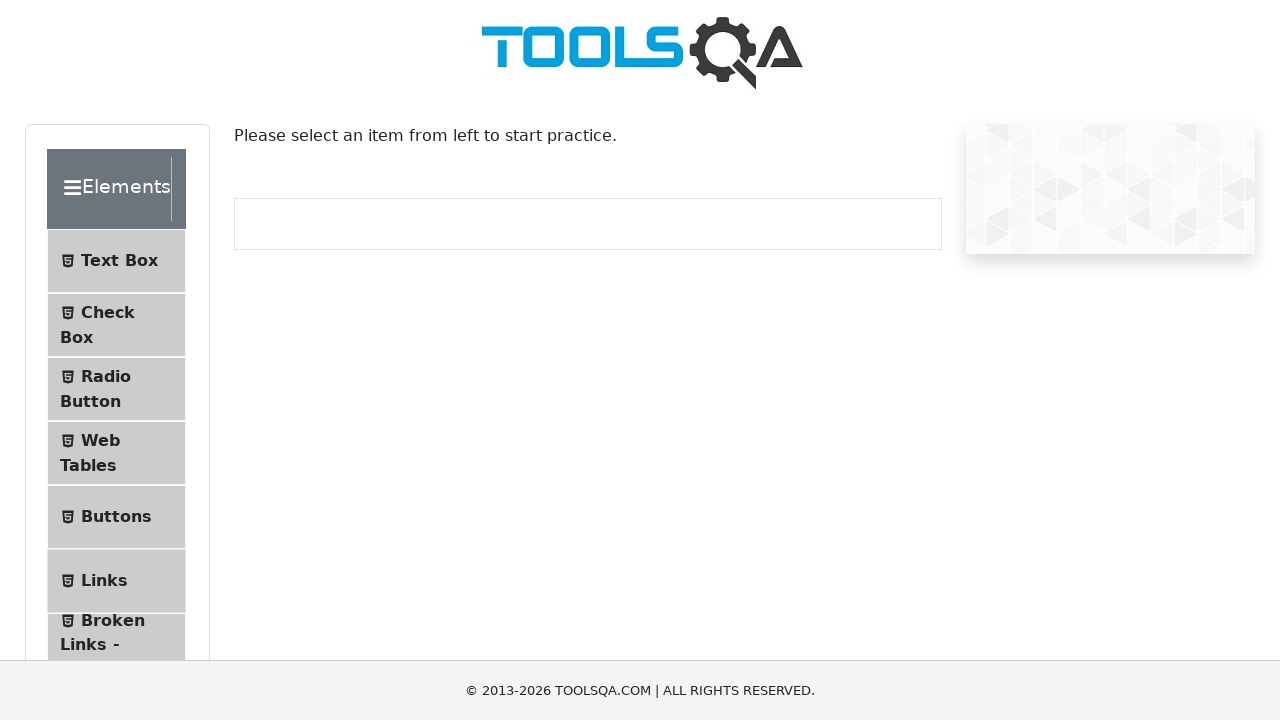

Clicked on Text Box menu item at (119, 261) on text=Text Box
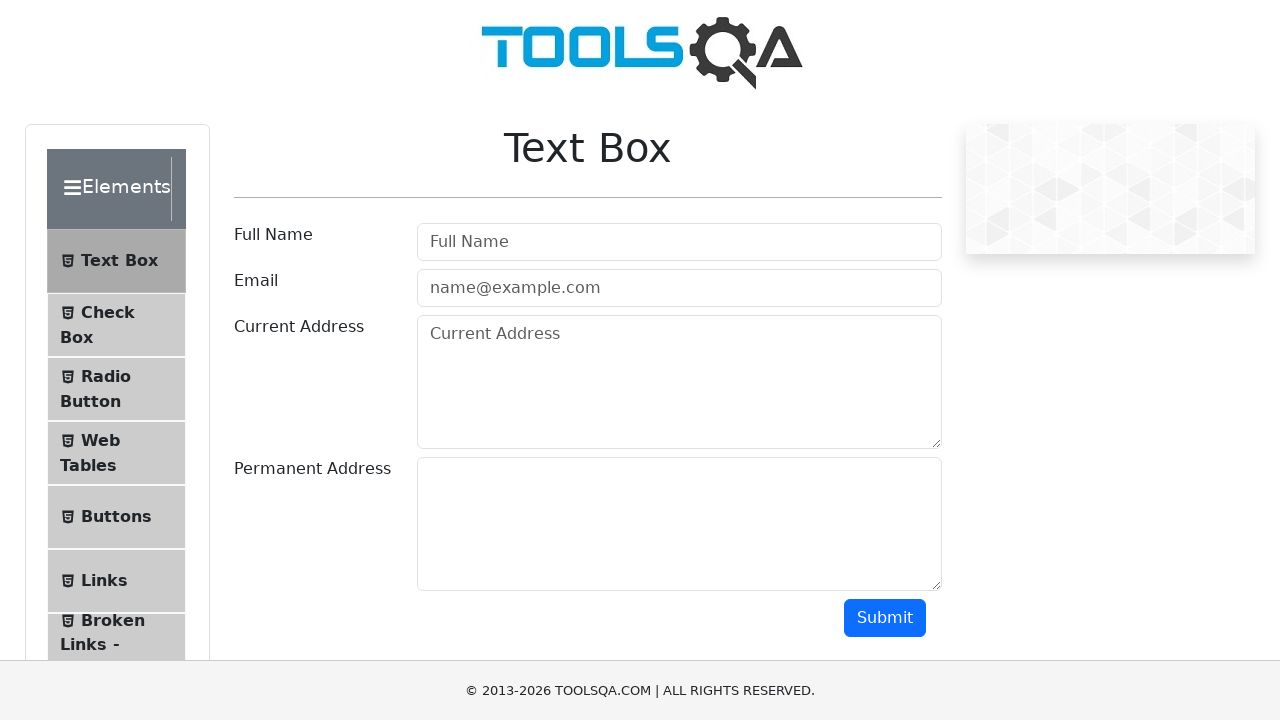

Filled full name field with 'Artem De' on #userName
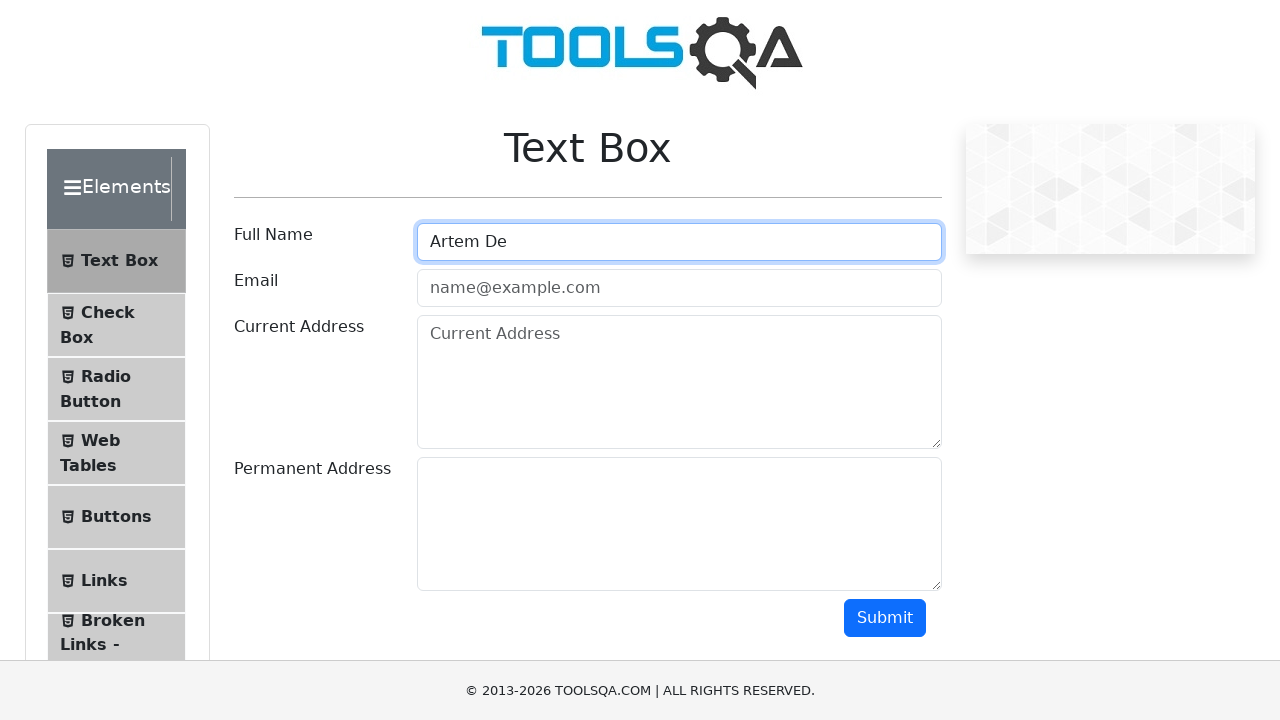

Filled email field with 'test@gmail.com' on #userEmail
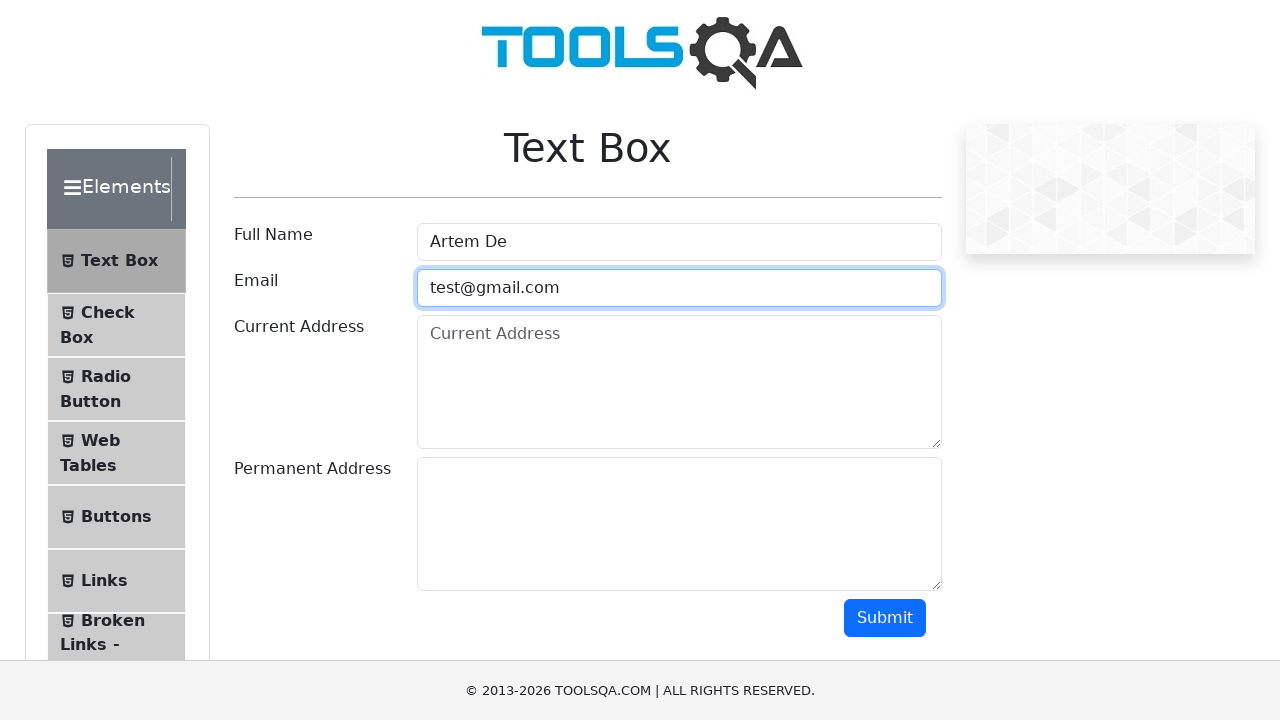

Filled current address field with '123 Main St, Anytown USA' on #currentAddress
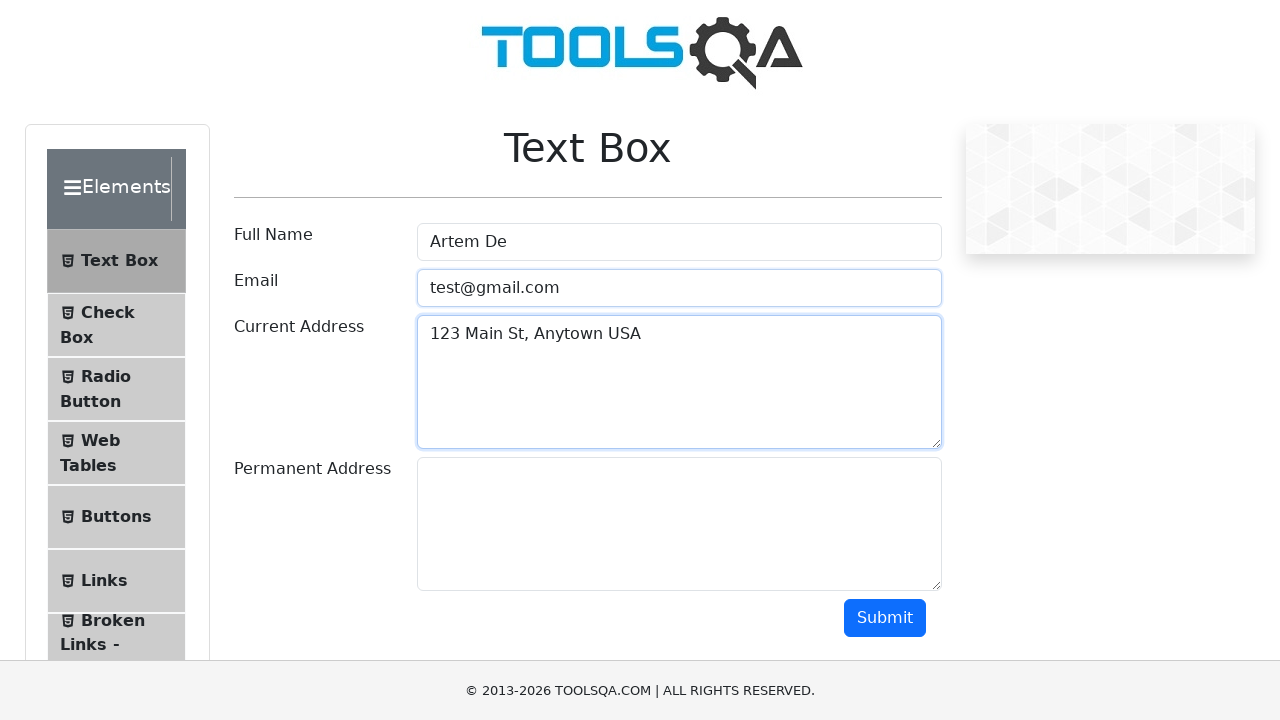

Filled permanent address field with '456 Oak St, Anytown USA' on #permanentAddress
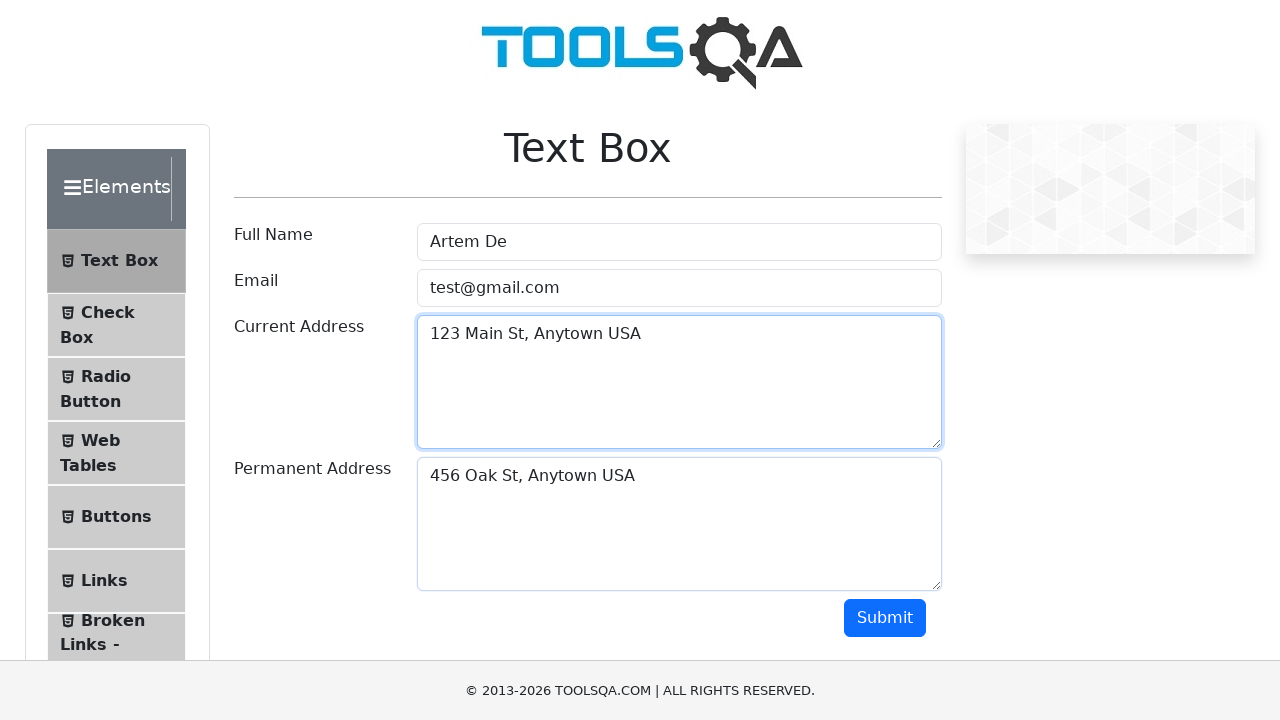

Clicked submit button to submit the form at (885, 618) on #submit
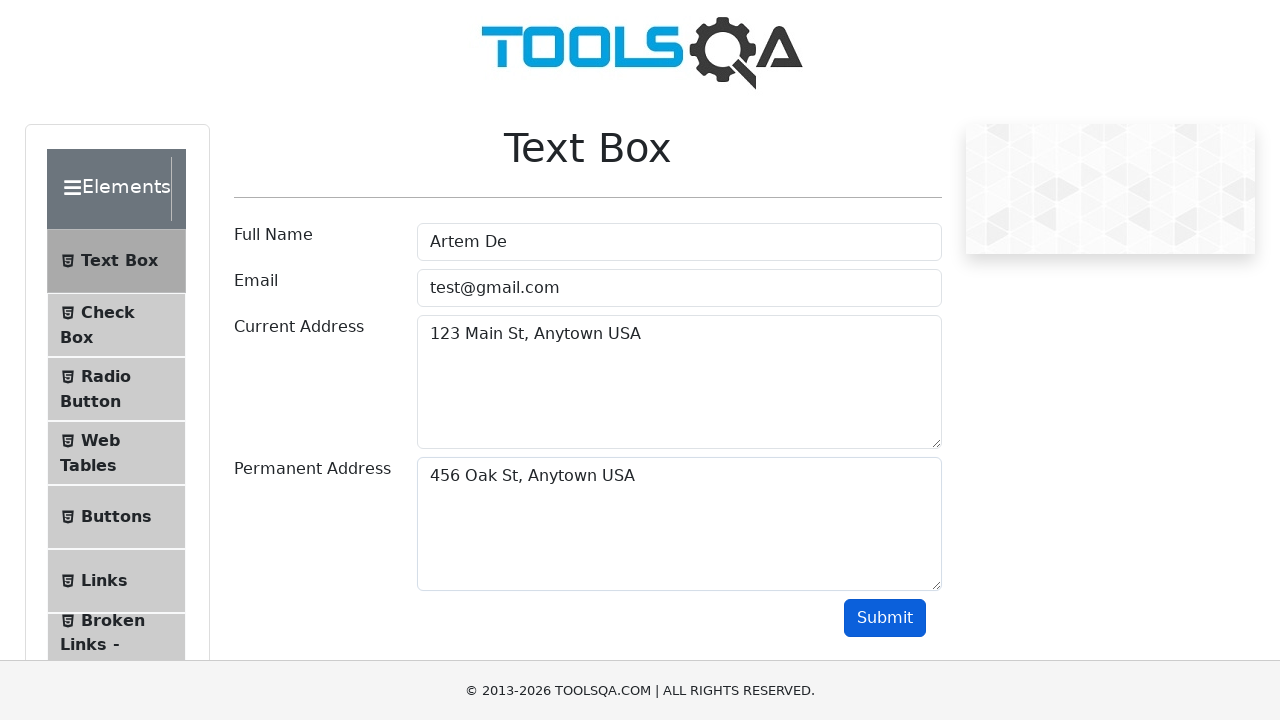

Verified form submission was successful - output name field appeared
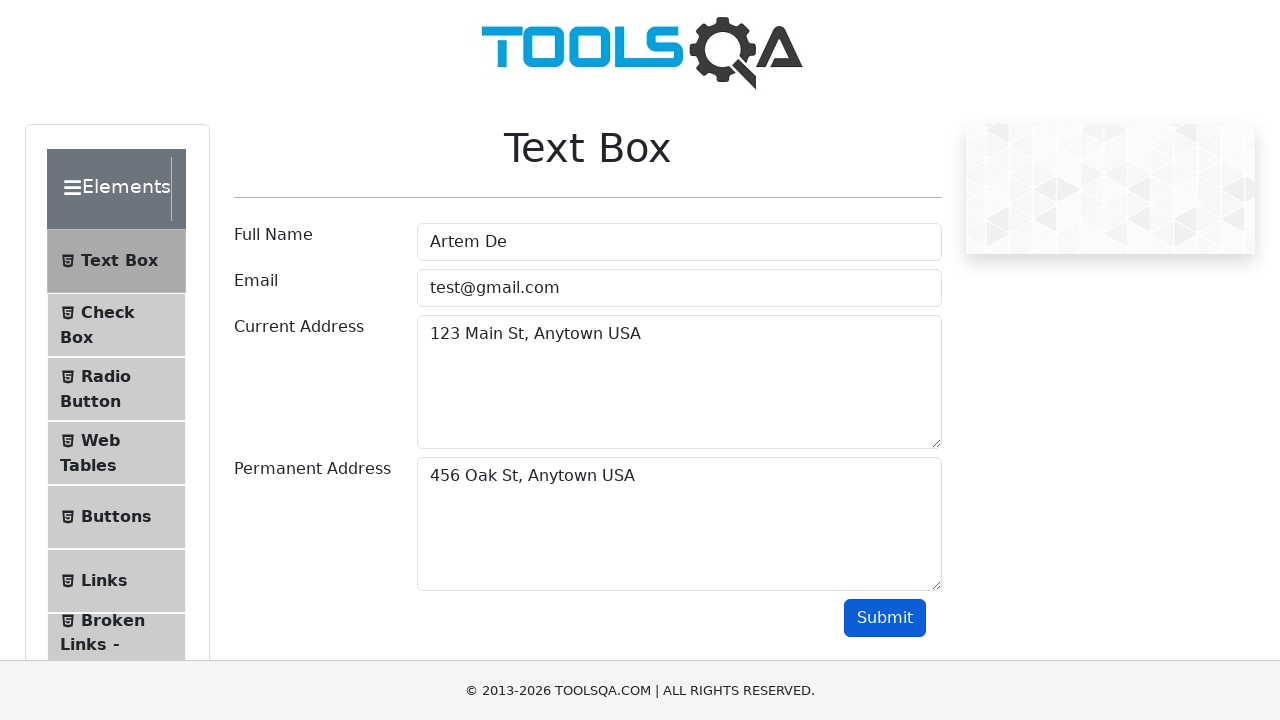

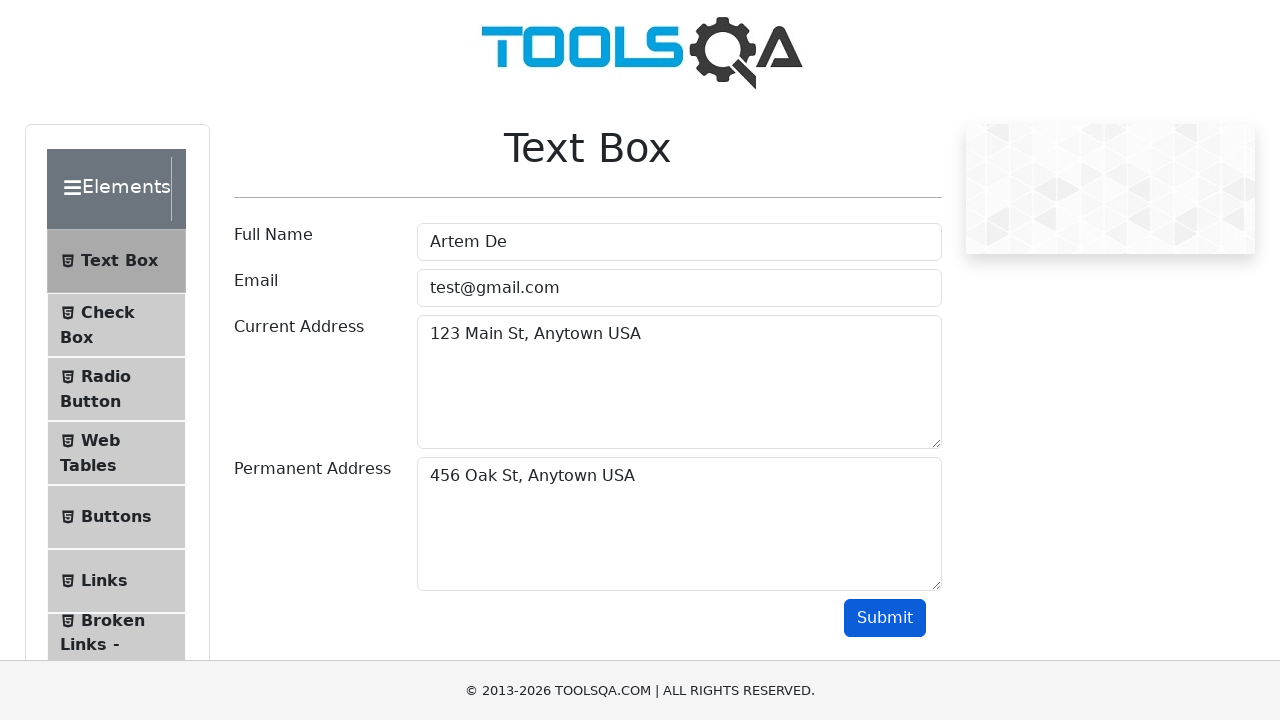